Tests JavaScript prompt dialog by clicking a button, entering text in the prompt, and verifying the result

Starting URL: https://the-internet.herokuapp.com/javascript_alerts

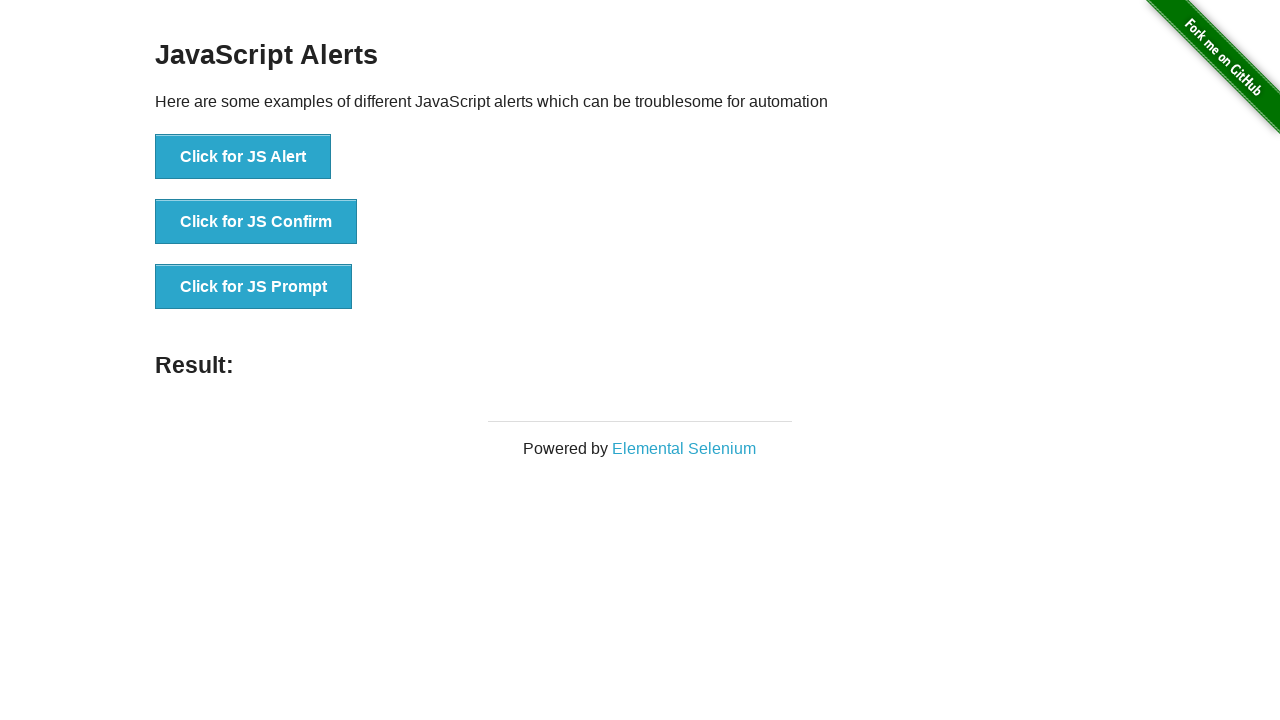

Set up dialog handler to accept prompt with text 'Hello'
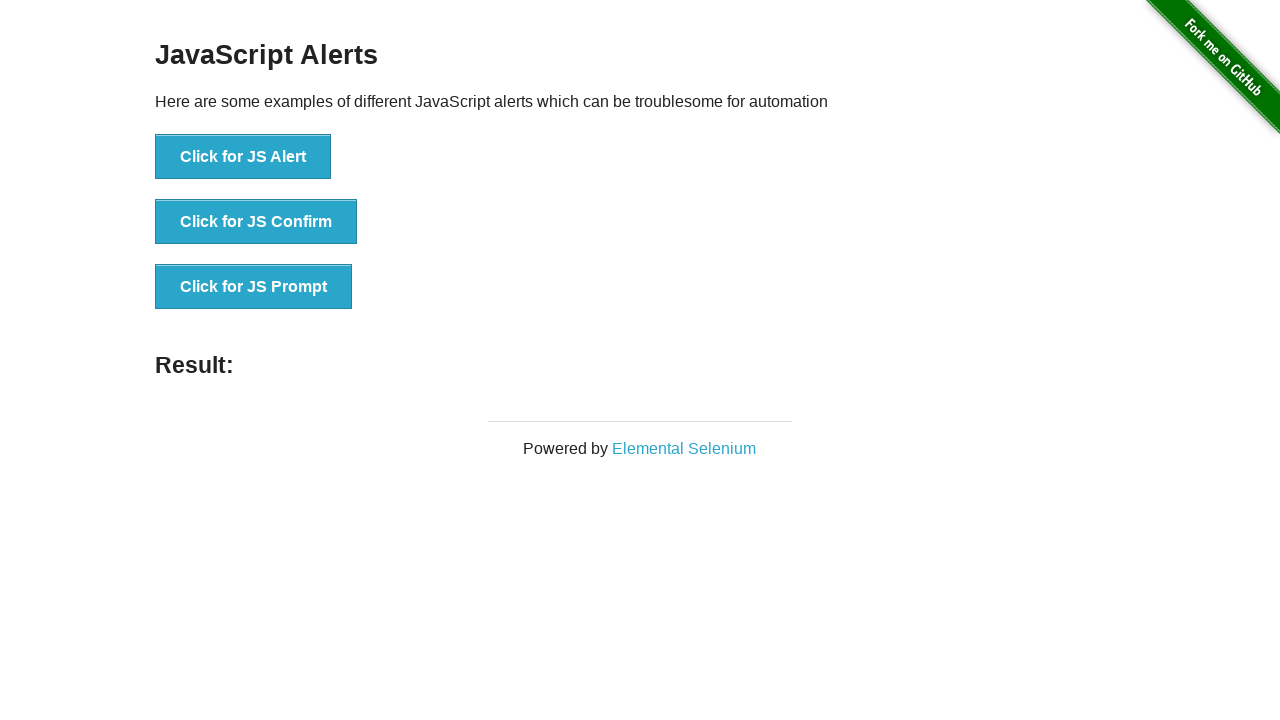

Clicked JavaScript prompt button at (254, 287) on [onclick='jsPrompt()']
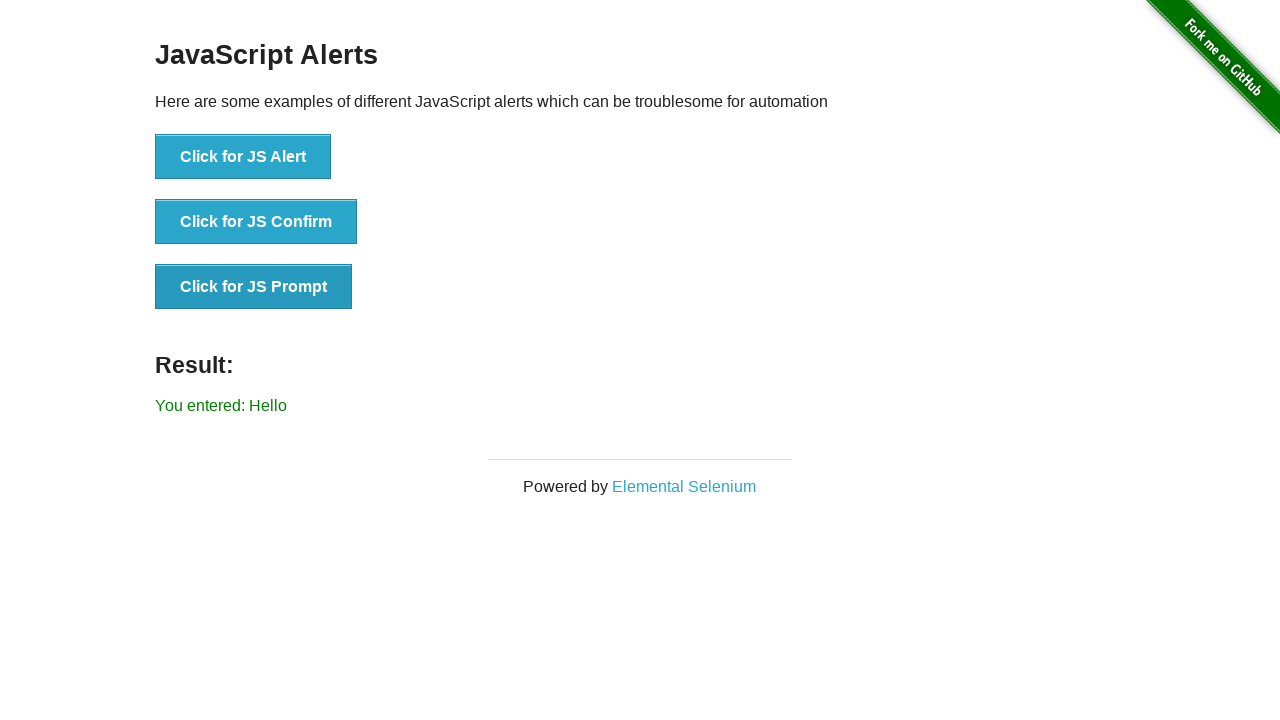

Verified result text displays 'You entered: Hello'
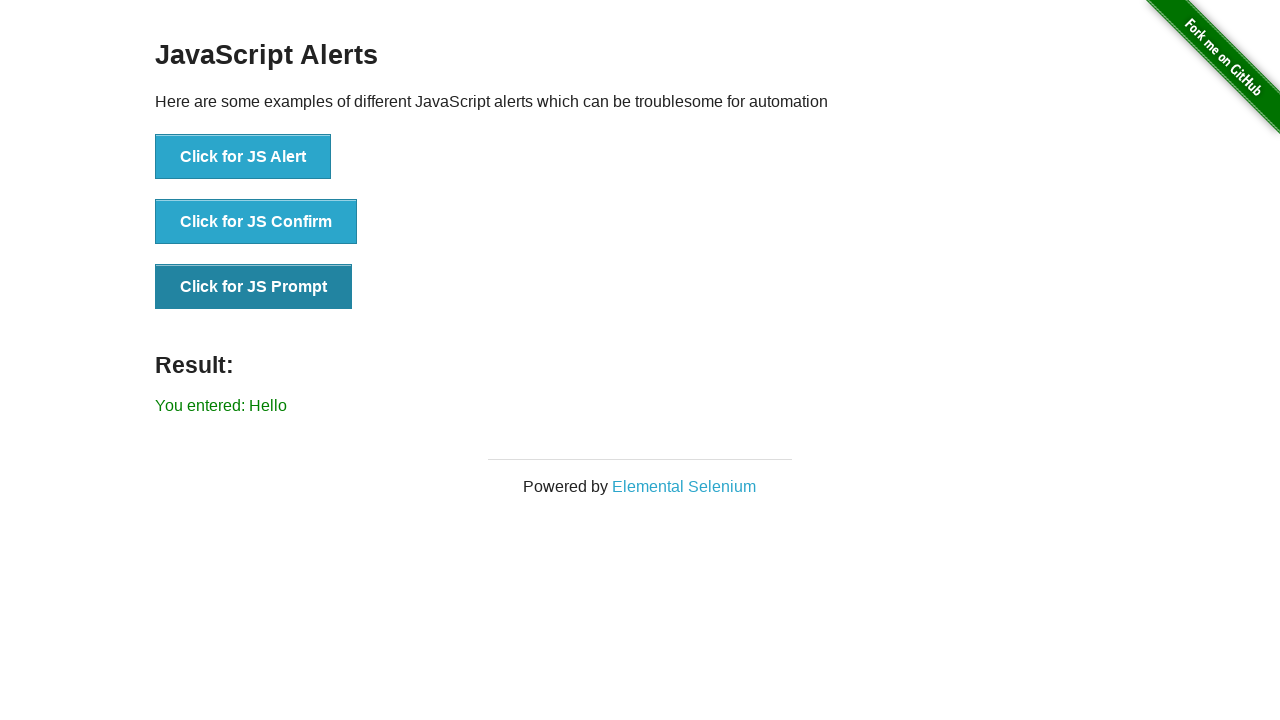

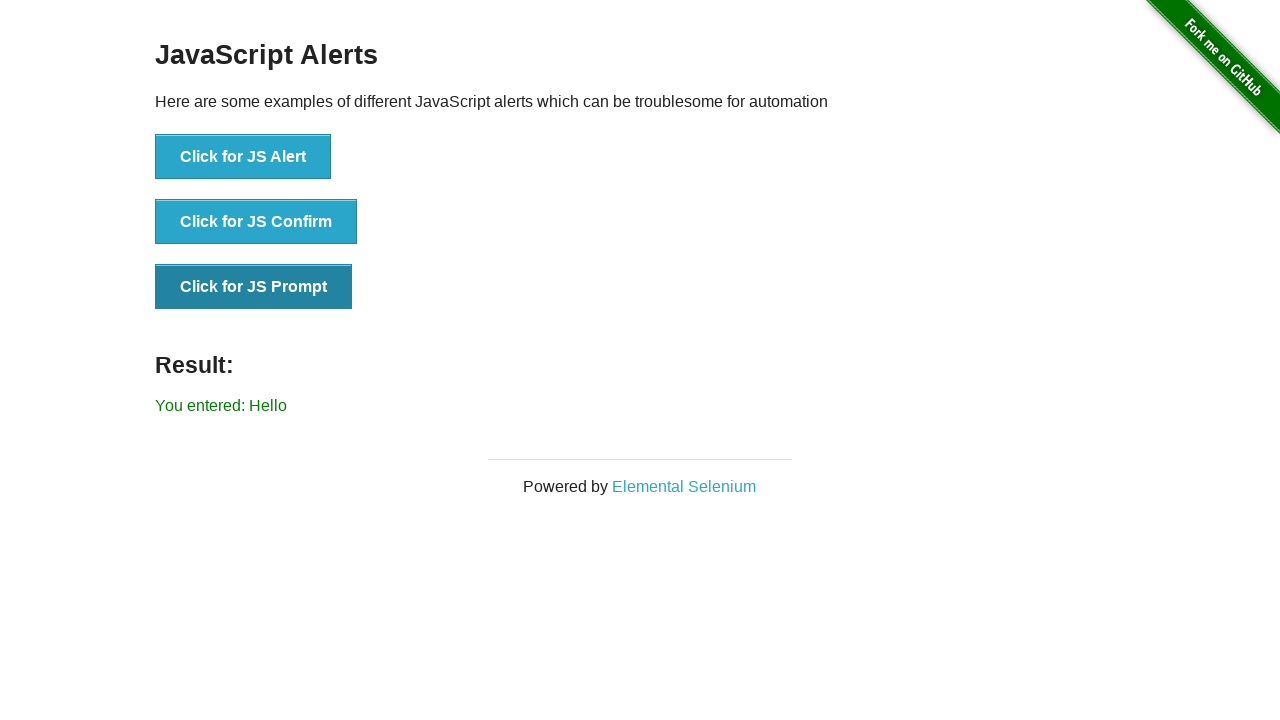